Tests clicking the Support link navigates to the support page

Starting URL: https://www.labirint.ru/

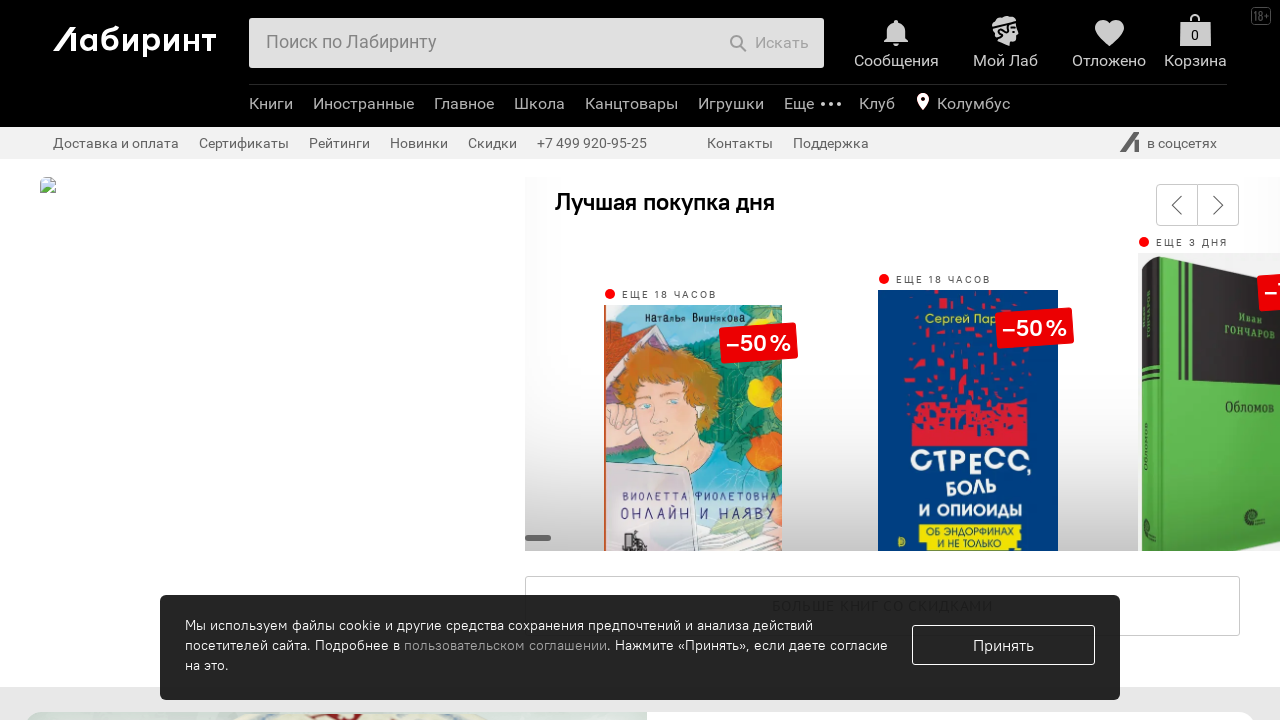

Clicked the Support link at (831, 143) on a[href*='/support/']
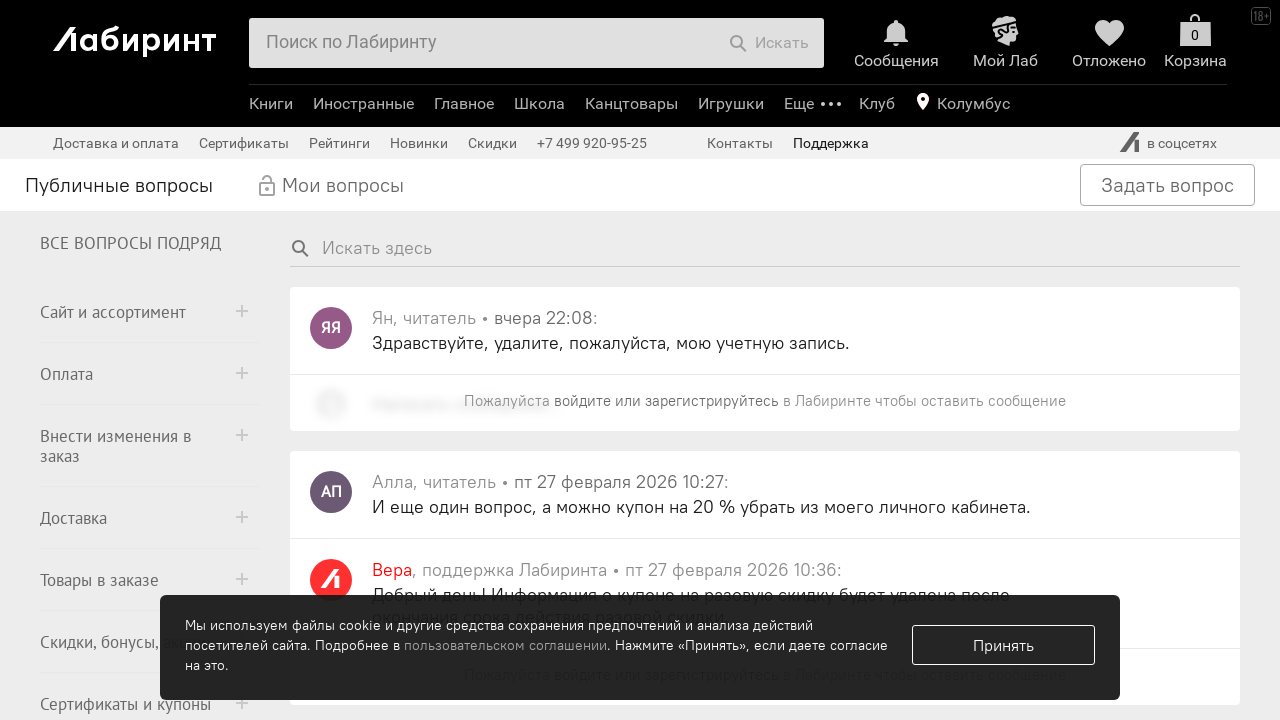

Verified navigation to support page
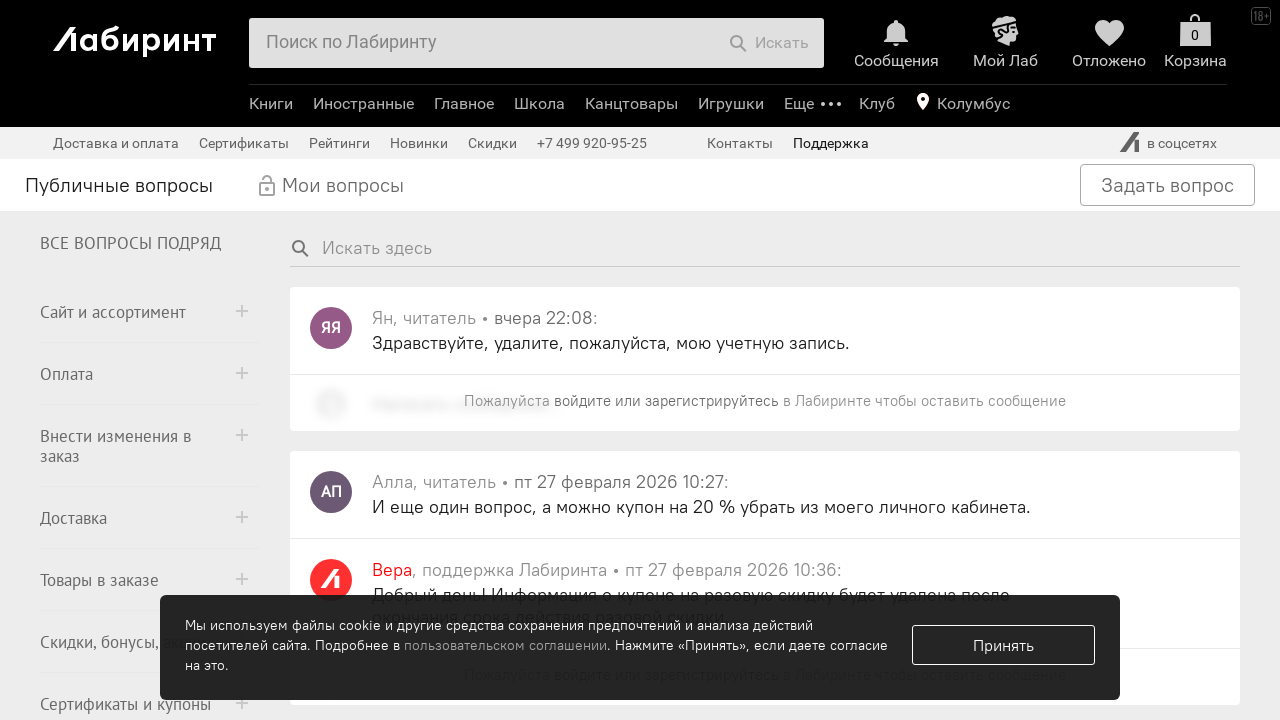

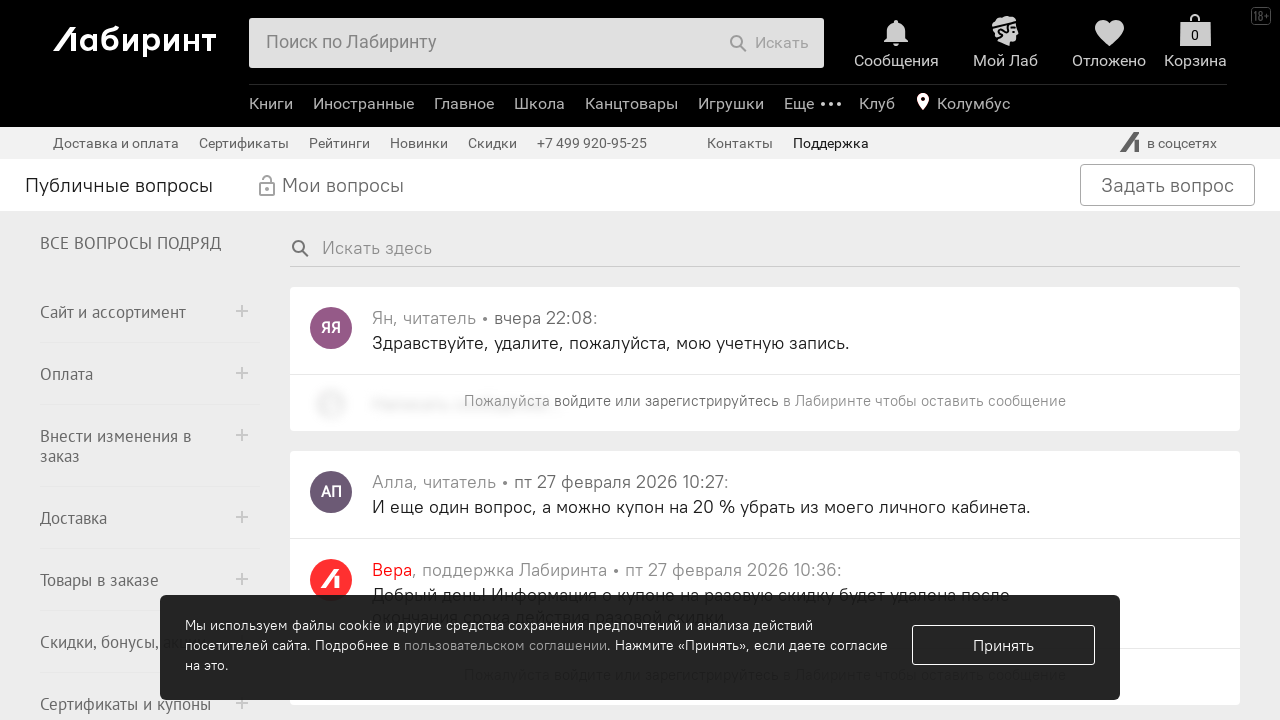